Tests basic browser navigation operations including navigating back, forward, refreshing the page, and navigating to a different URL (etsy.com).

Starting URL: https://www.selenium.dev

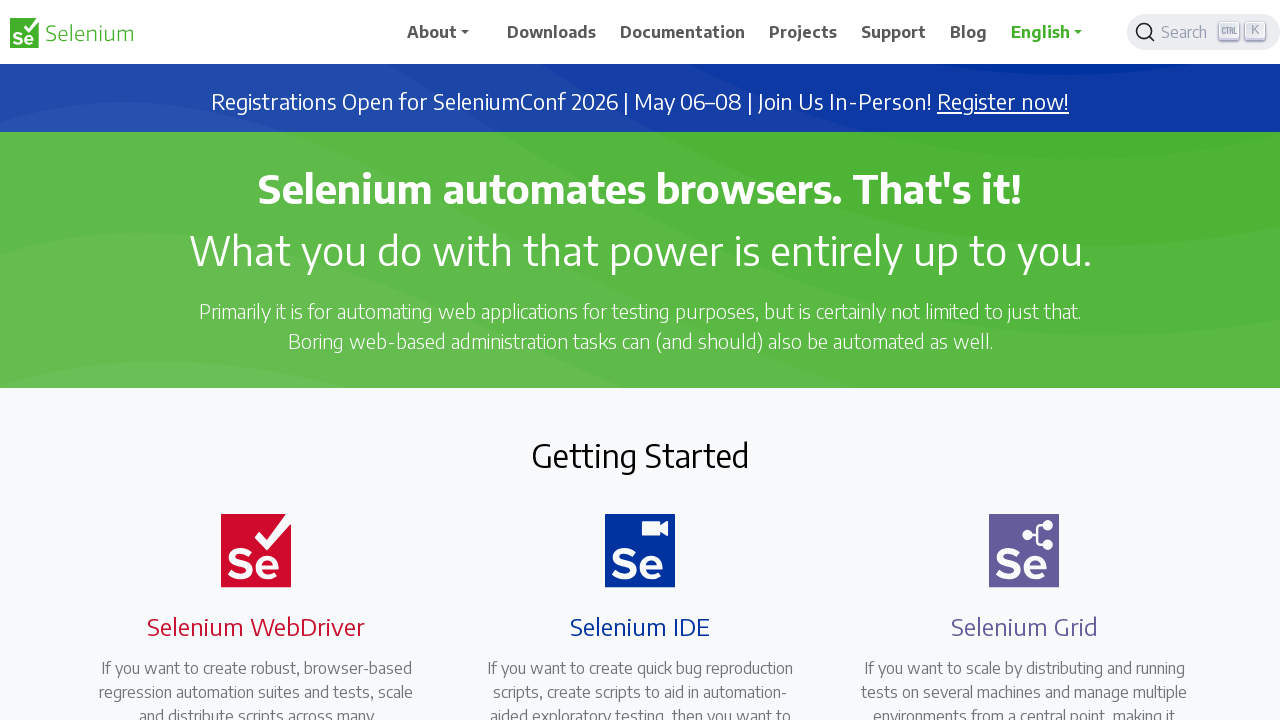

Retrieved page title from Selenium.dev
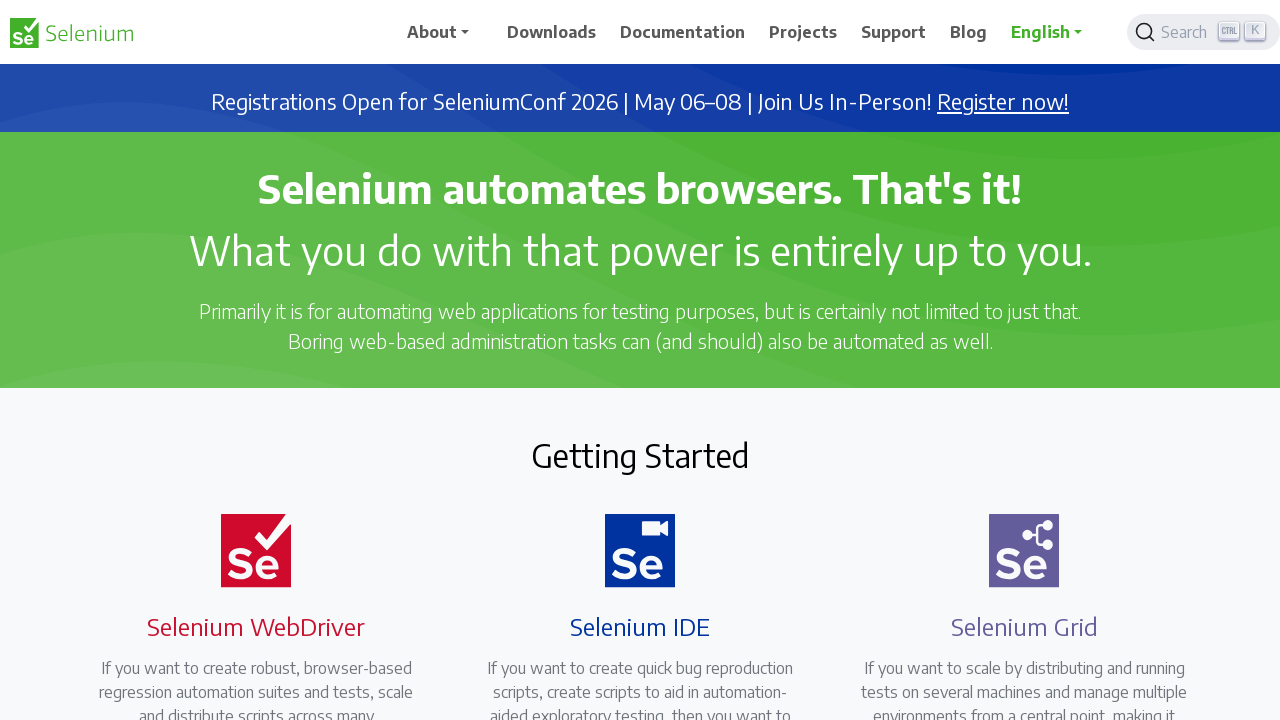

Retrieved current URL
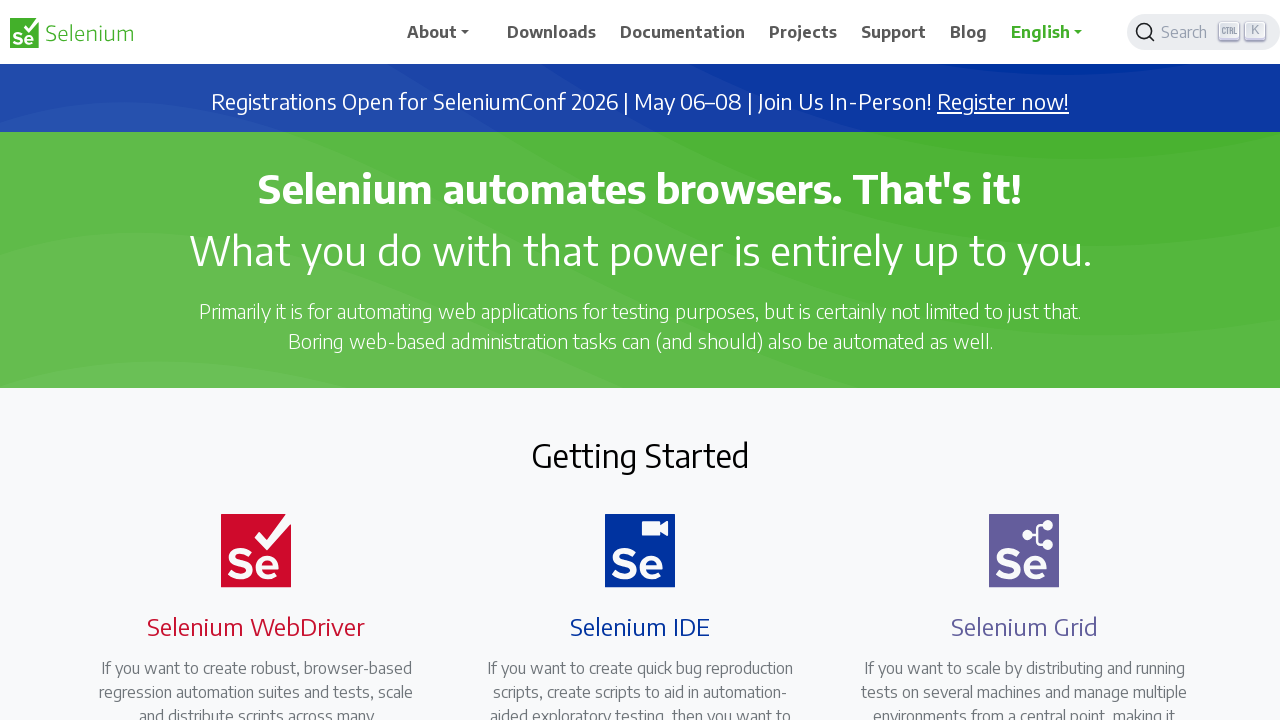

Navigated back in browser history
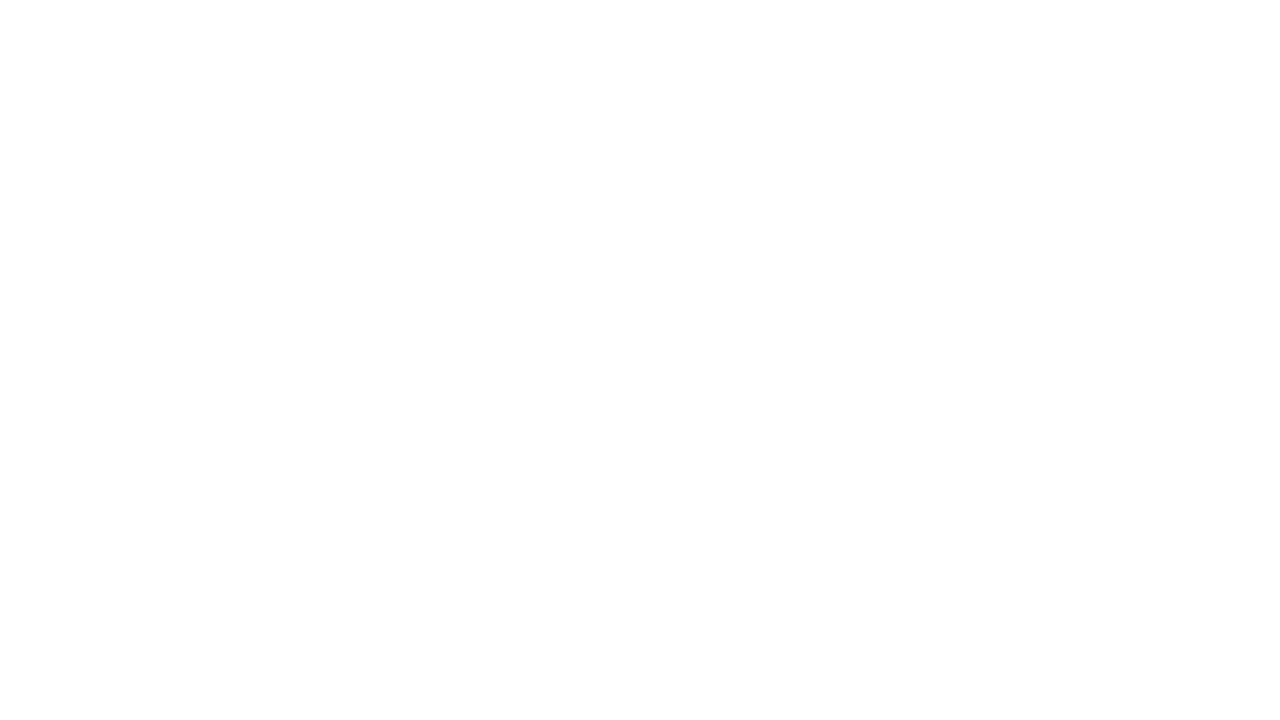

Navigated forward in browser history
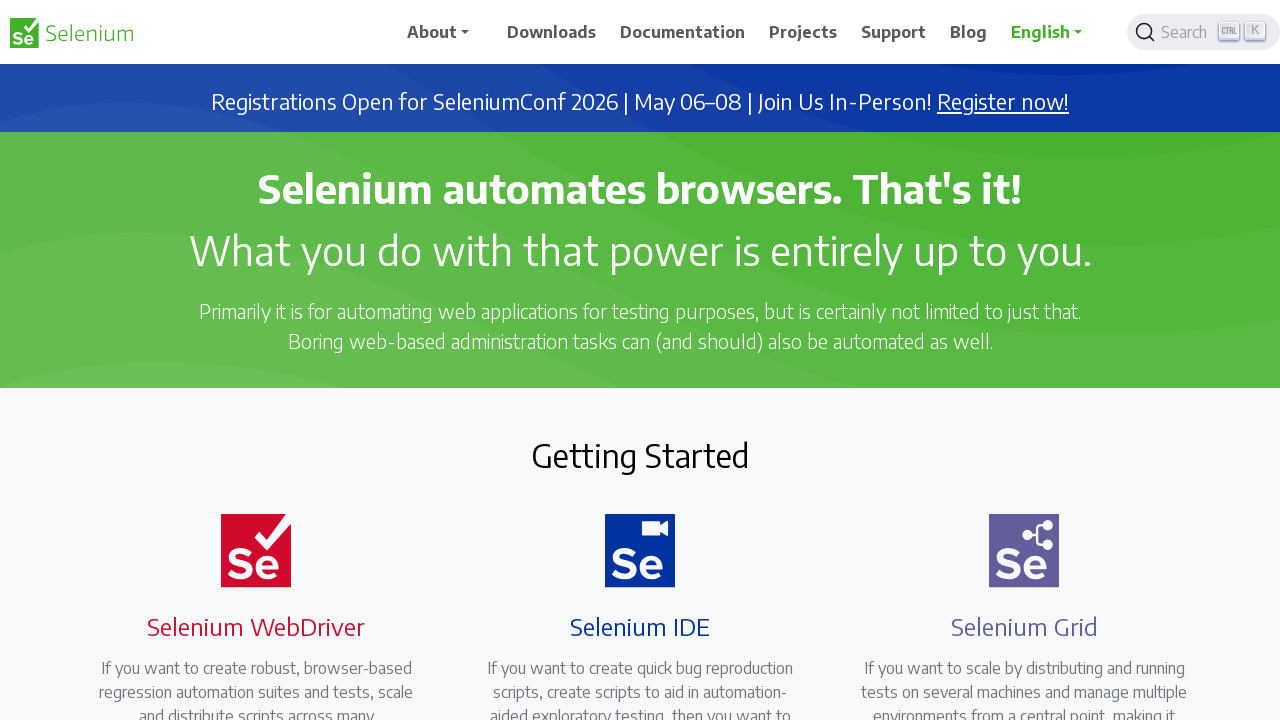

Refreshed the current page
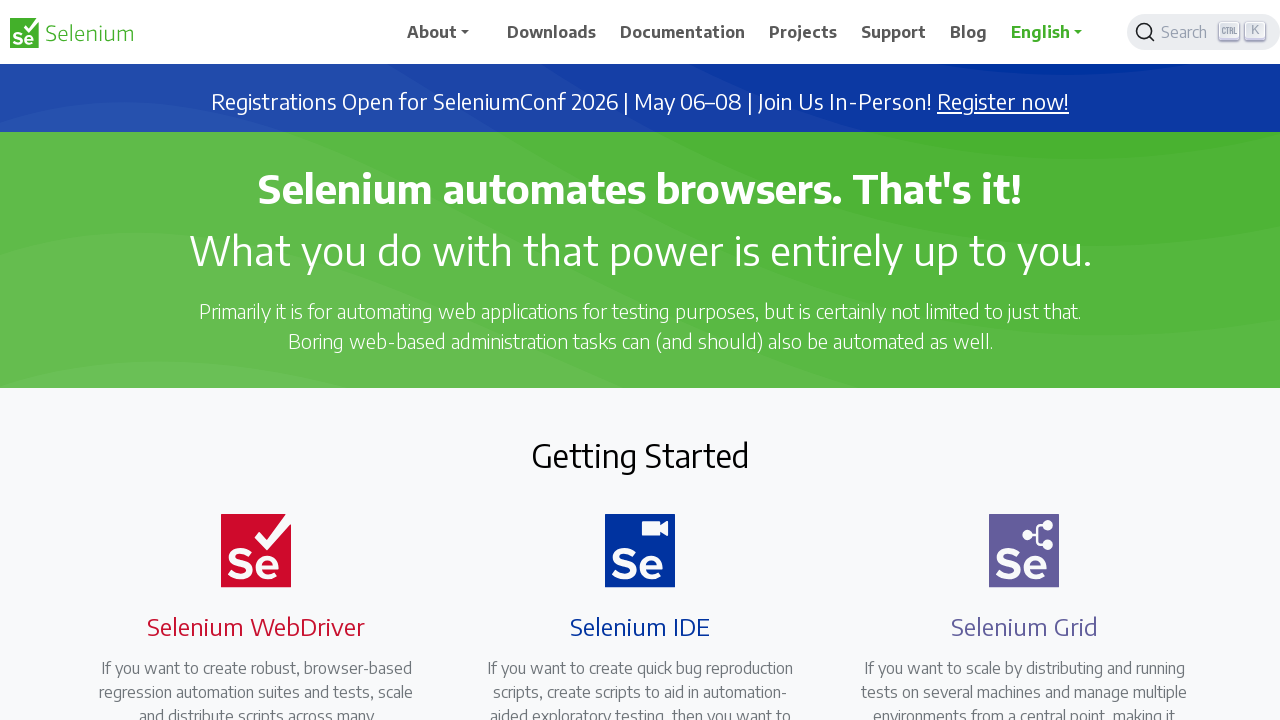

Navigated to Etsy.com
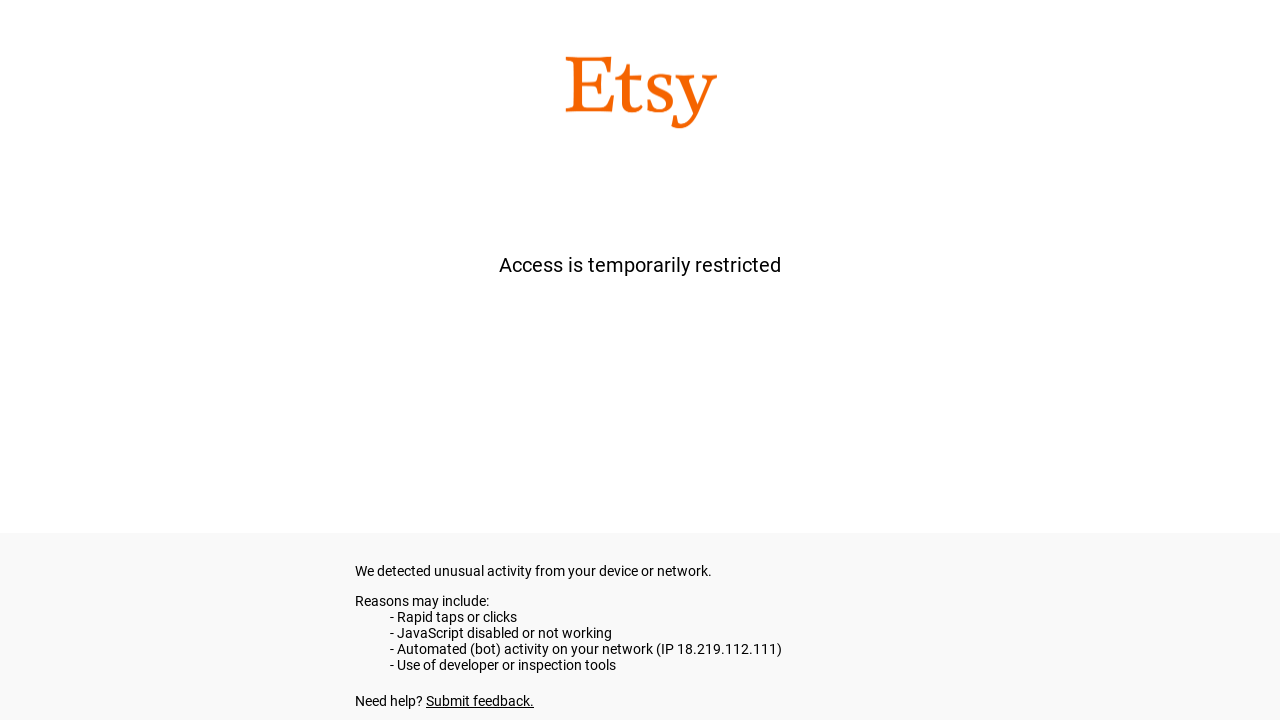

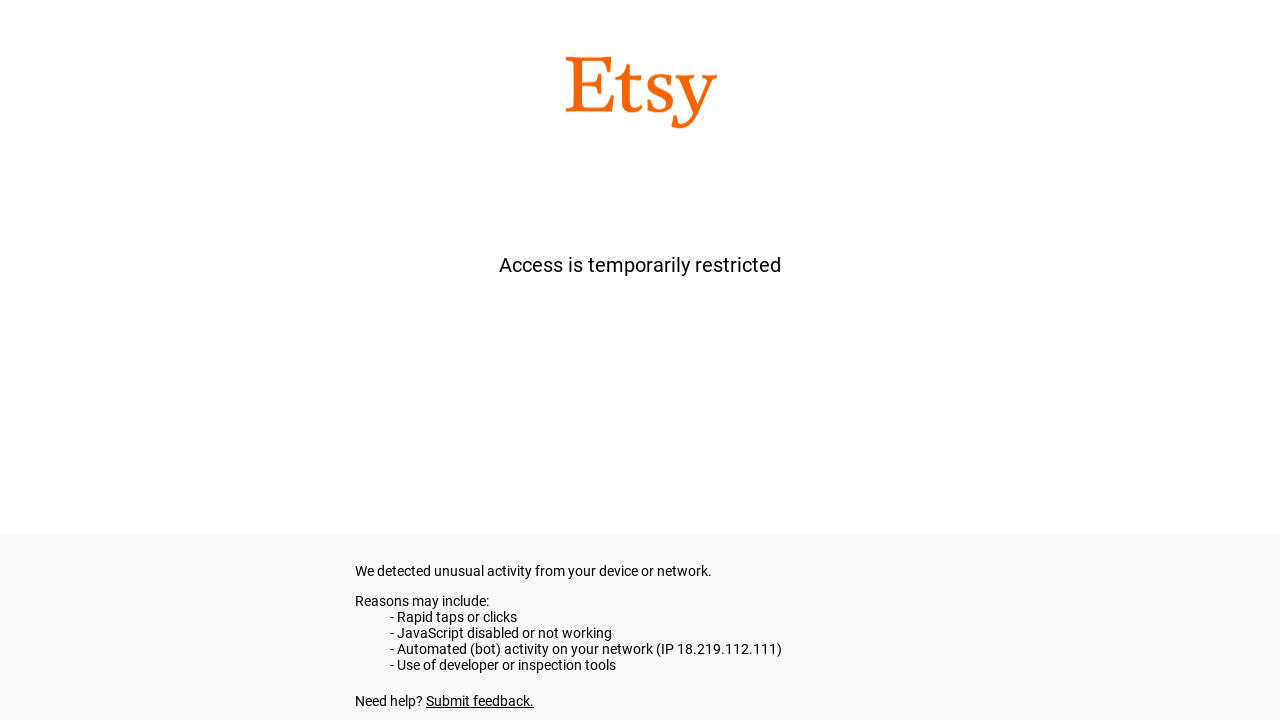